Tests a practice web form by filling in personal details including name, email, password, gender selection, employment status radio button, and date of birth, then submits the form.

Starting URL: https://rahulshettyacademy.com/angularpractice/

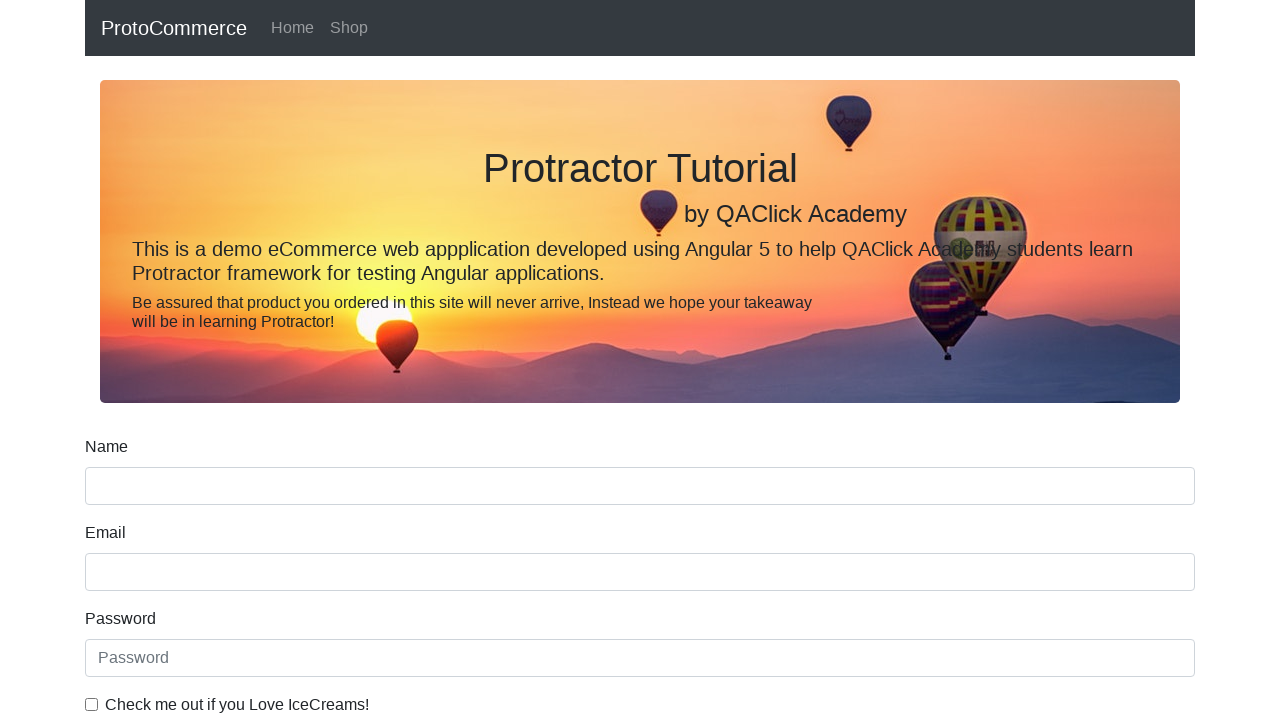

Filled name field with 'Harpreet Kaur' on //form/div[1]/input
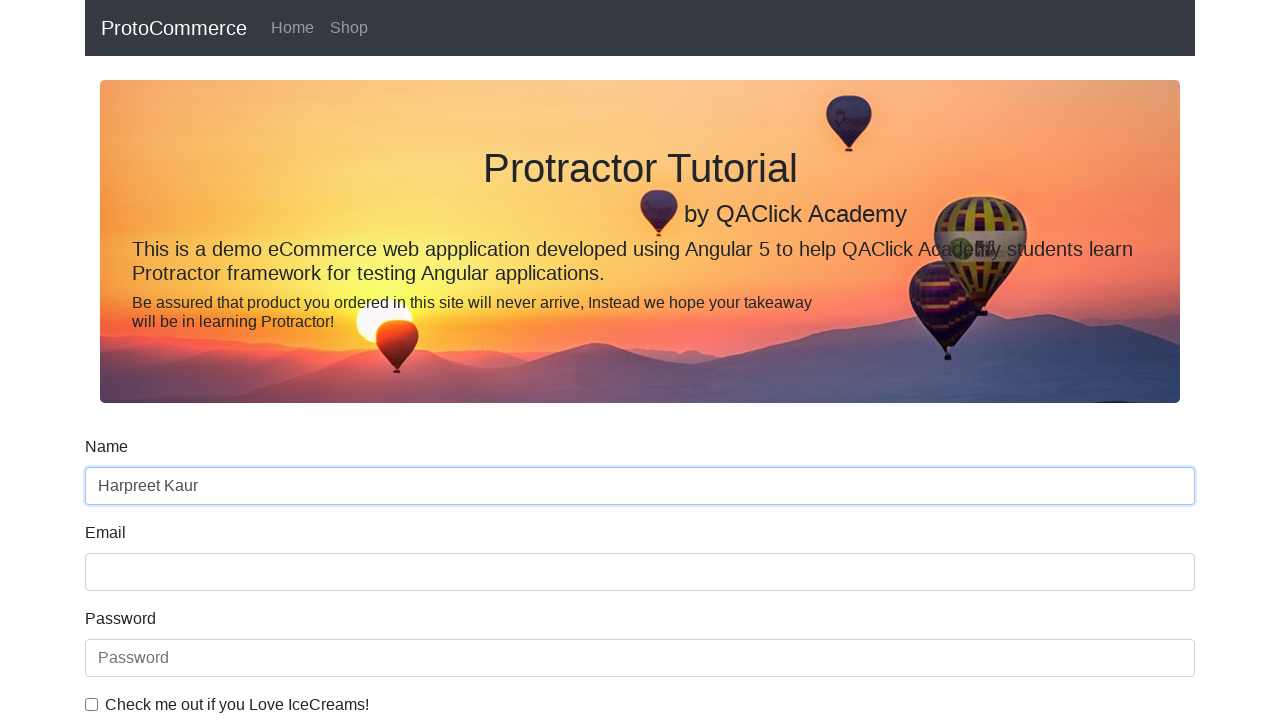

Filled email field with 'harpreetsindhia999@gmail.com' on //form/div[2]/input
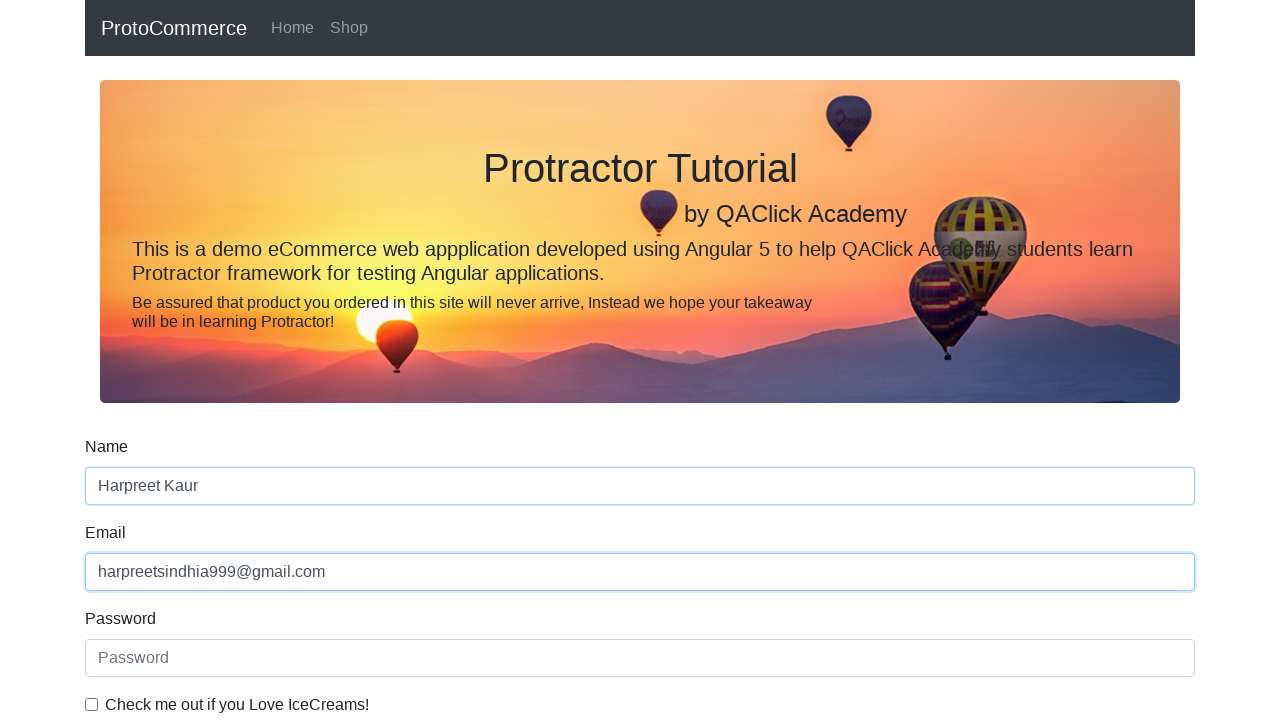

Filled password field with 'harpreet' on #exampleInputPassword1
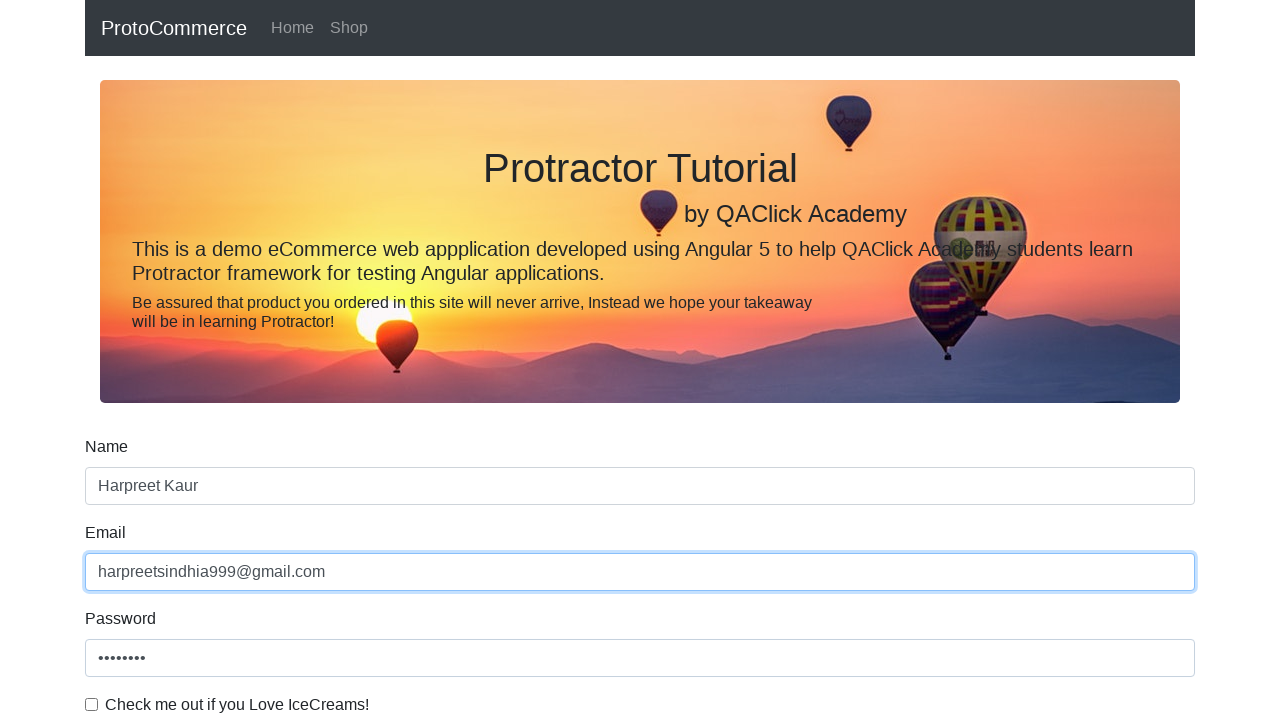

Clicked checkbox to accept terms at (92, 704) on #exampleCheck1
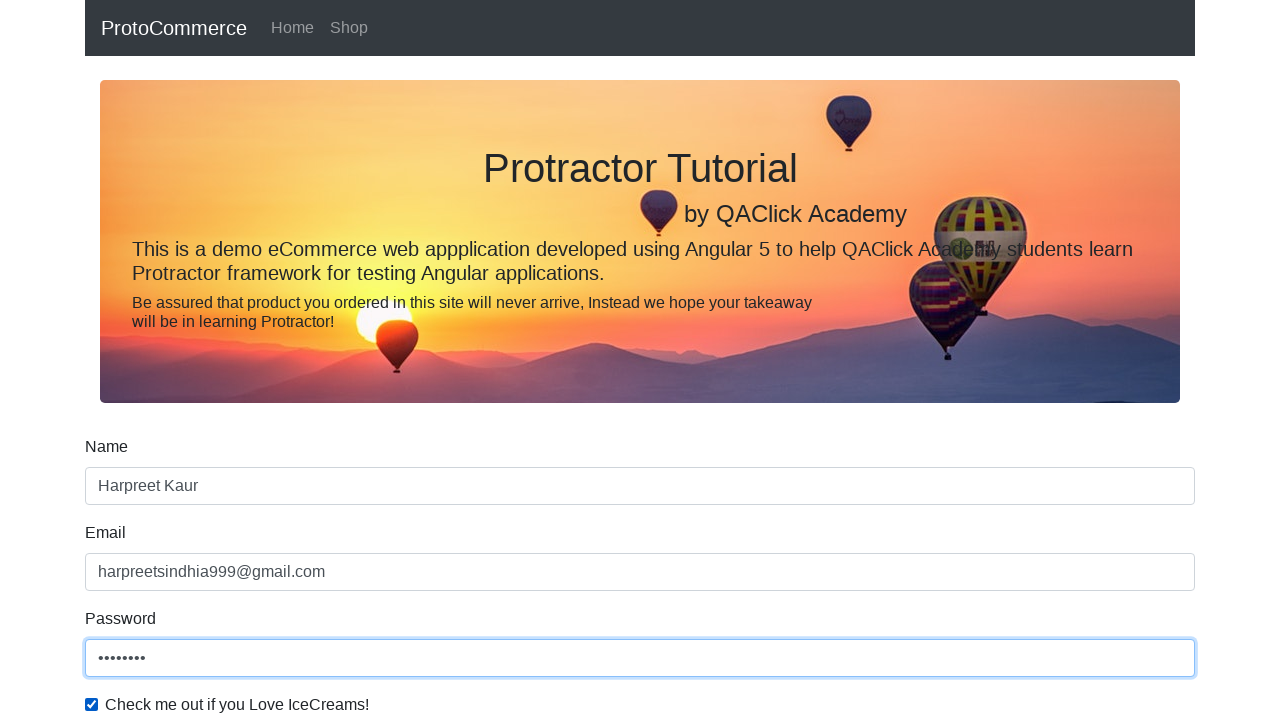

Selected 'Female' from gender dropdown on #exampleFormControlSelect1
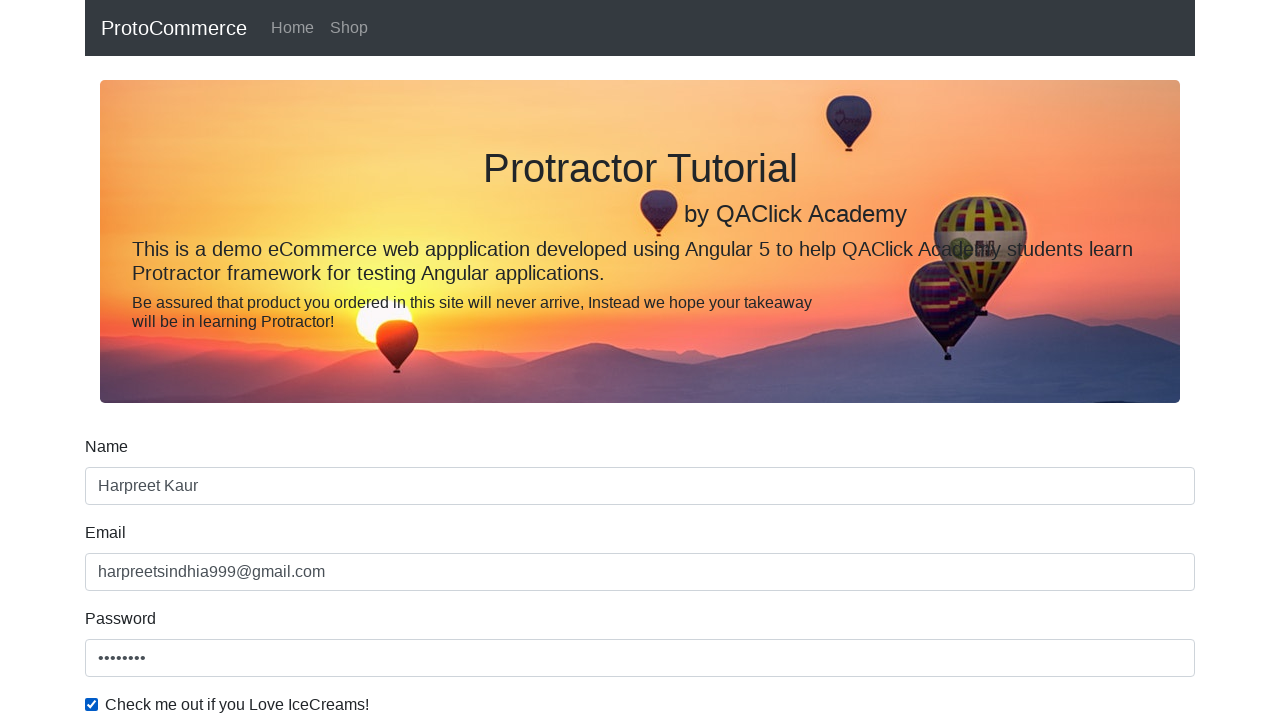

Selected employment status radio button at (326, 360) on #inlineRadio2
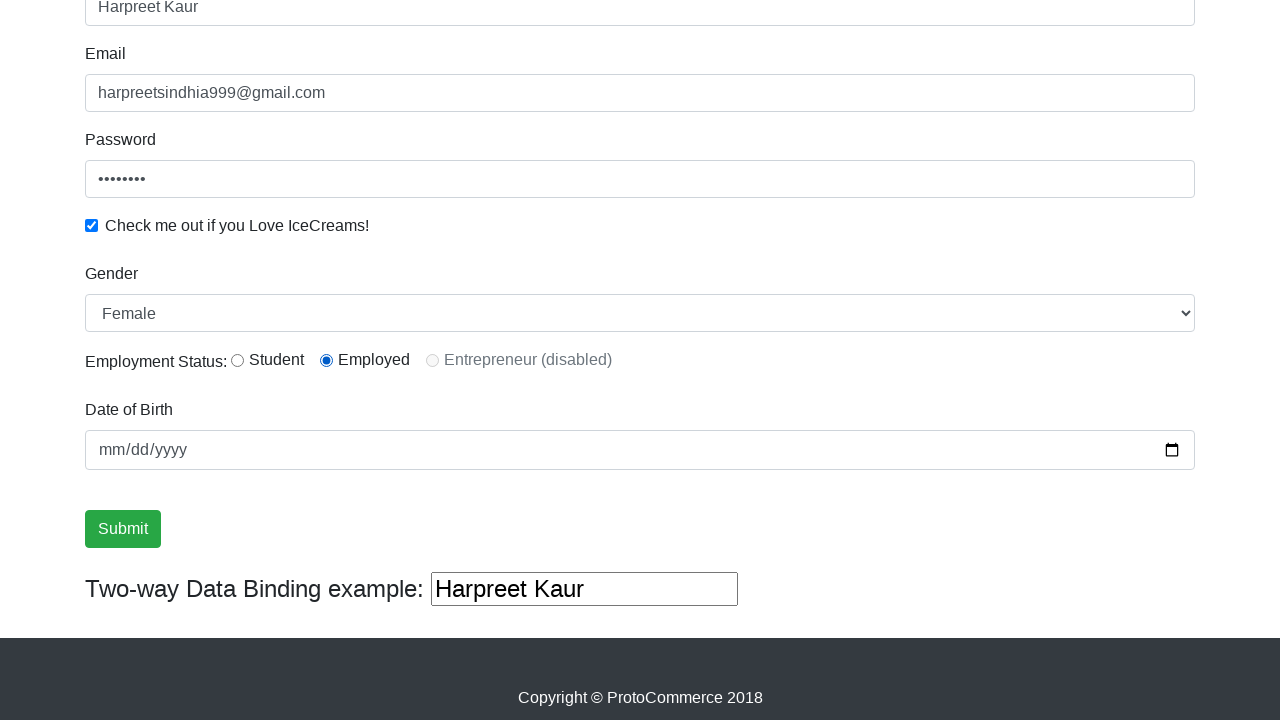

Filled date of birth with '2024-08-08' on input[name='bday']
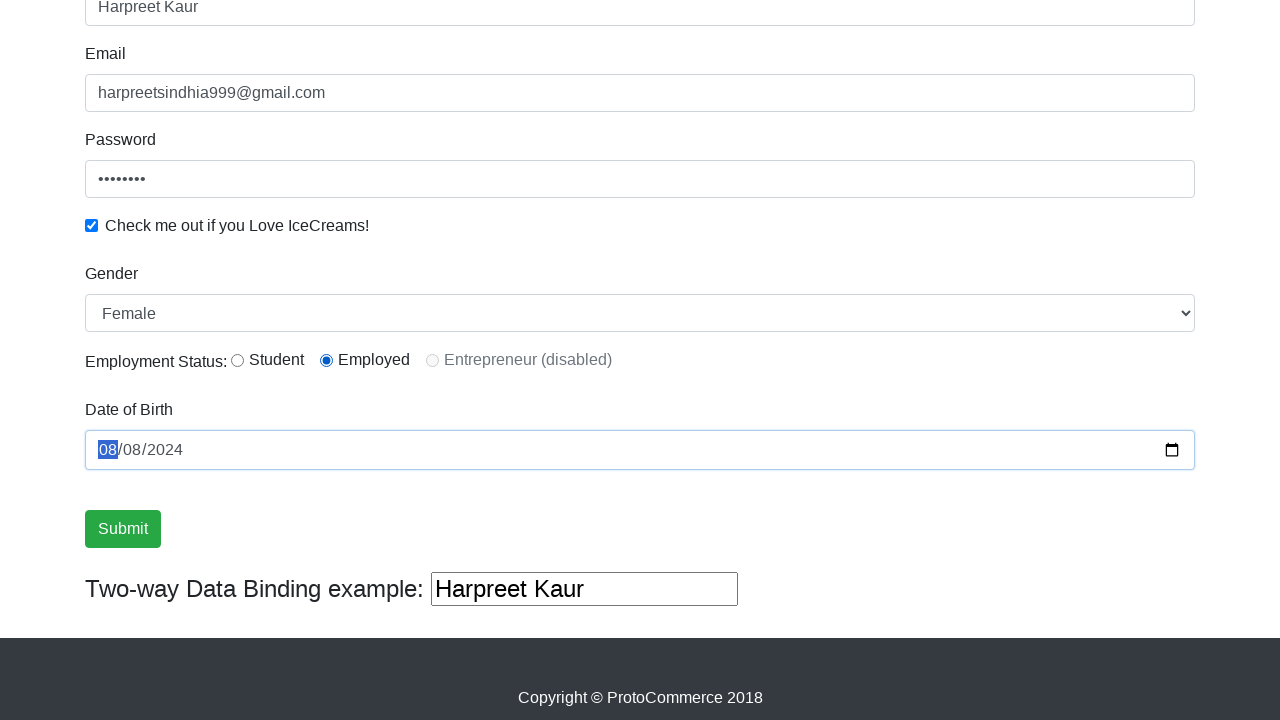

Clicked submit button to submit the form at (123, 529) on input[value='Submit']
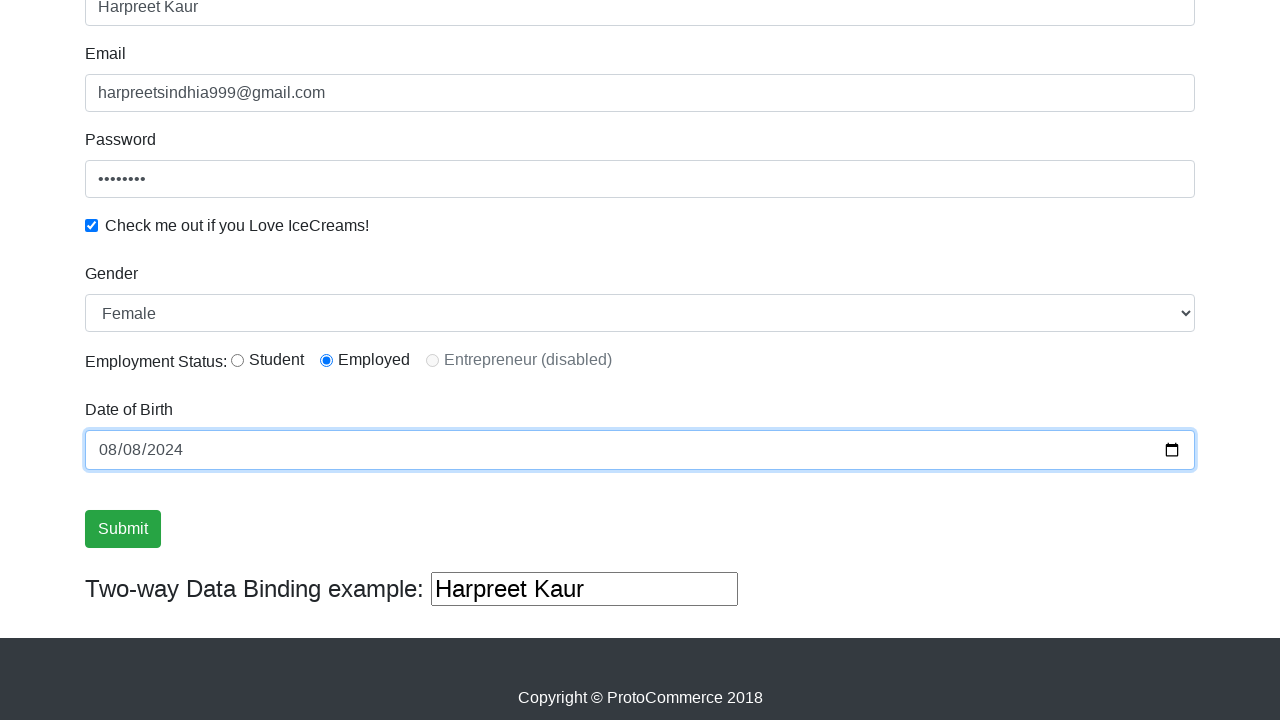

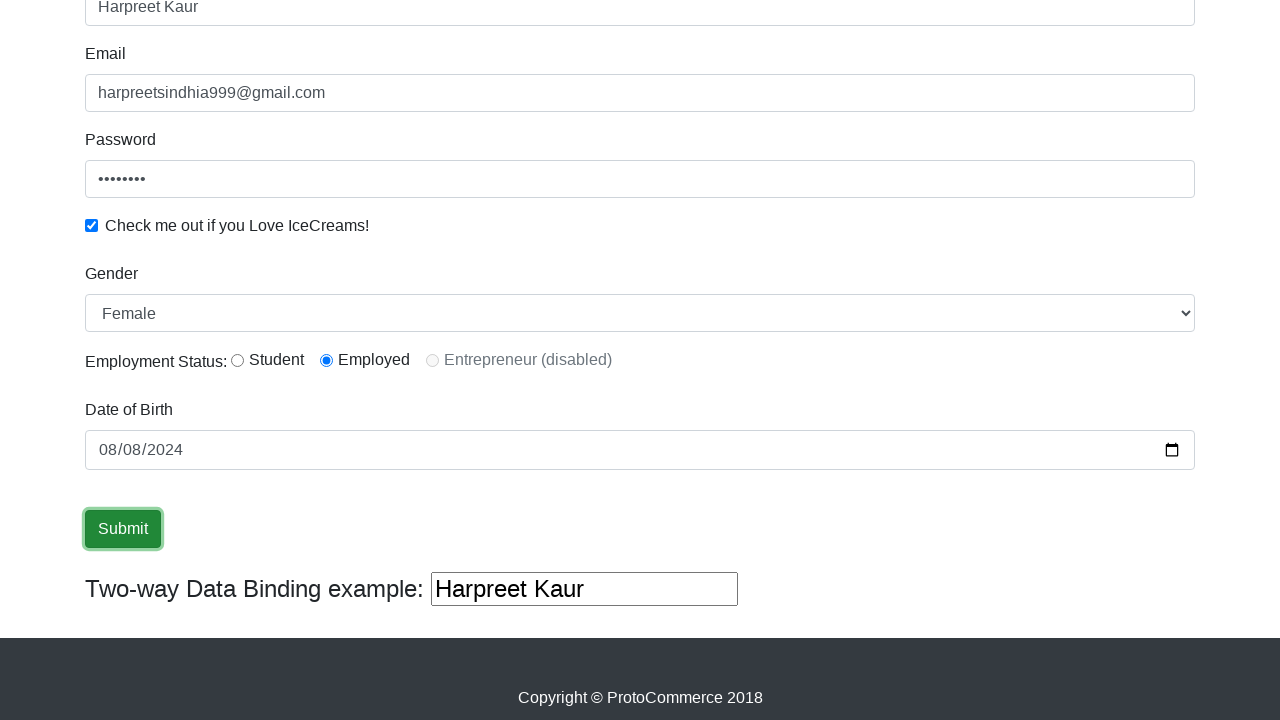